Tests registration form validation when confirmation password doesn't match the original password, verifying mismatch error message.

Starting URL: https://alada.vn/tai-khoan/dang-ky.html

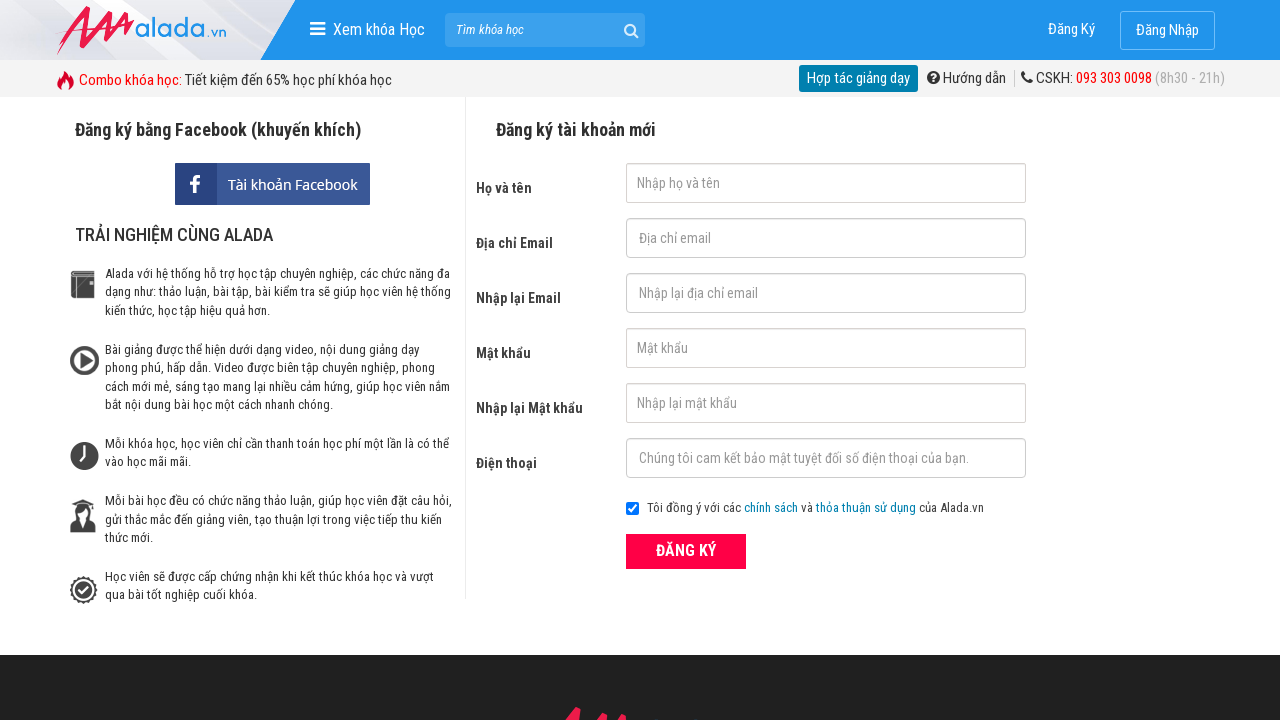

Filled first name field with 'Hoang' on #txtFirstname
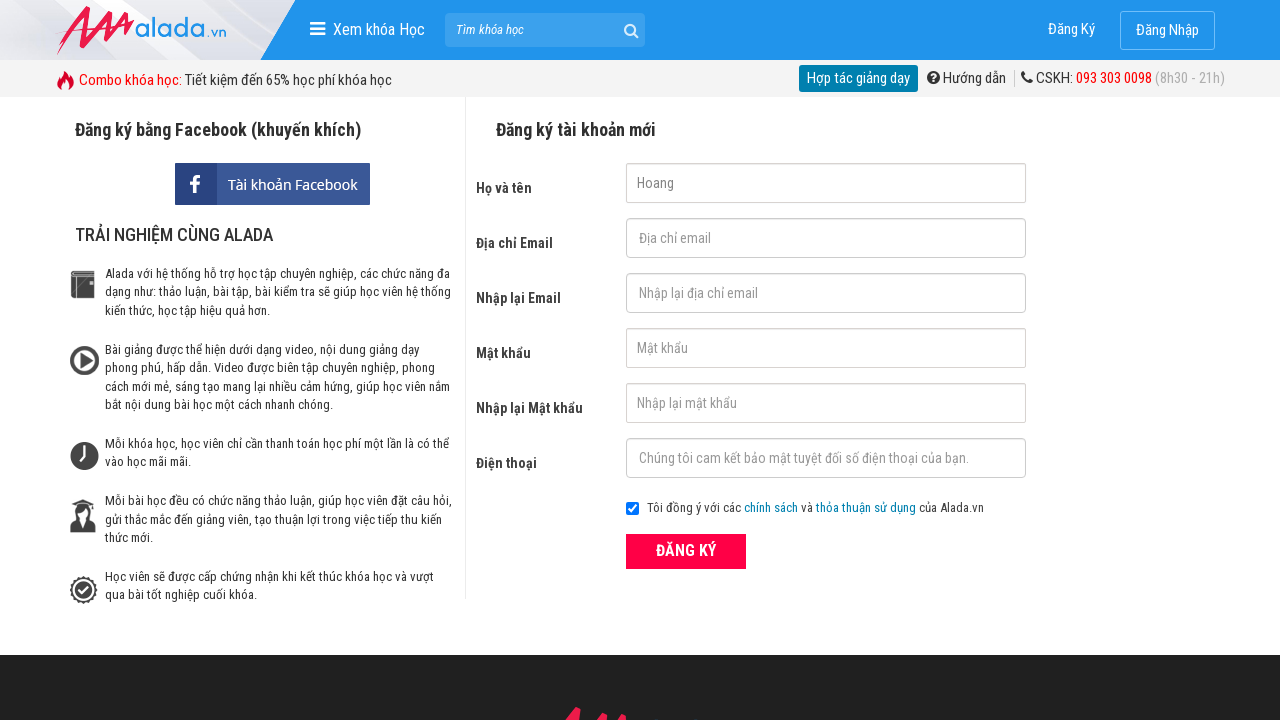

Filled email field with 'hoang200594@gmail.com' on #txtEmail
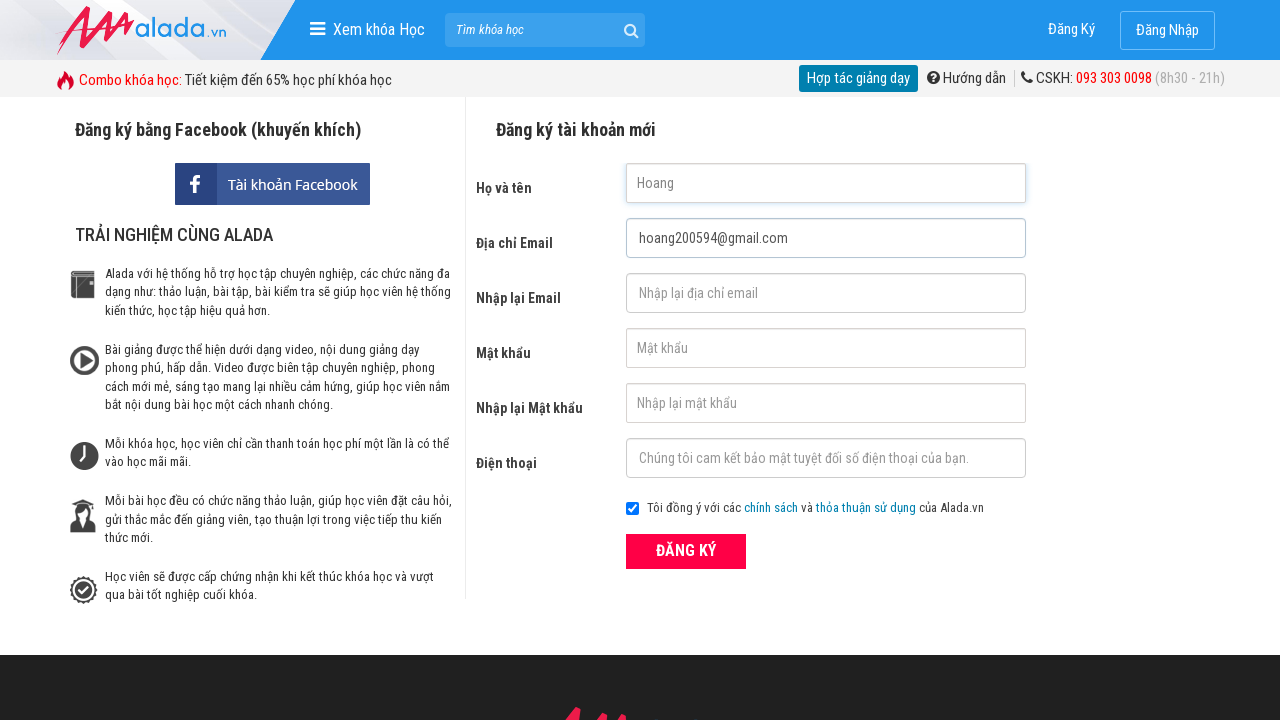

Filled confirm email field with 'hoang200594@gmail.com' on #txtCEmail
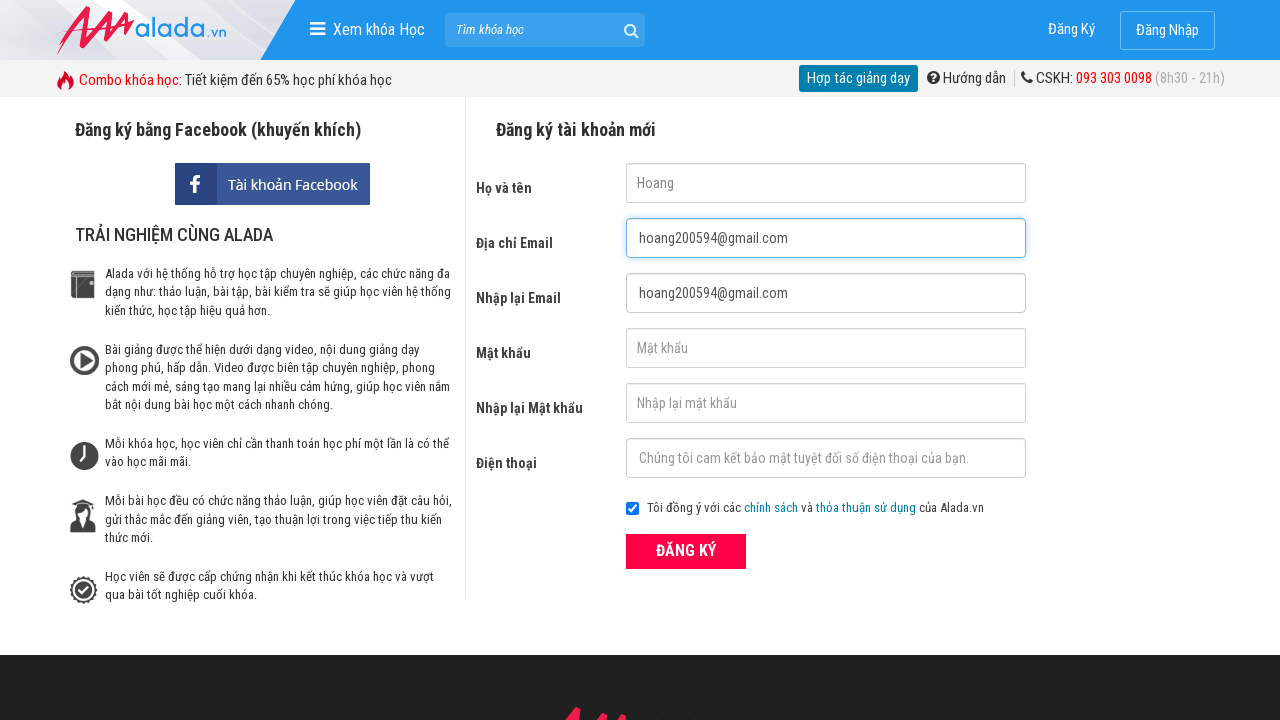

Filled password field with '123456789' on #txtPassword
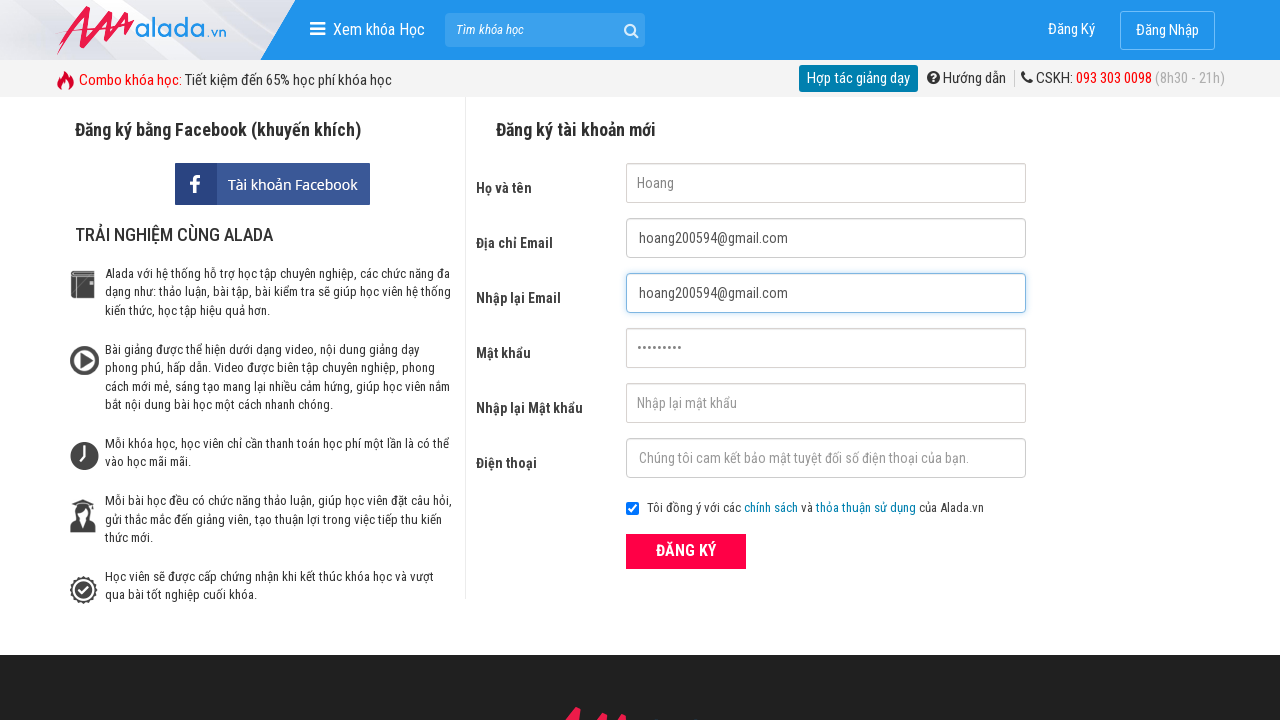

Filled confirm password field with '123456777' (intentionally mismatched) on #txtCPassword
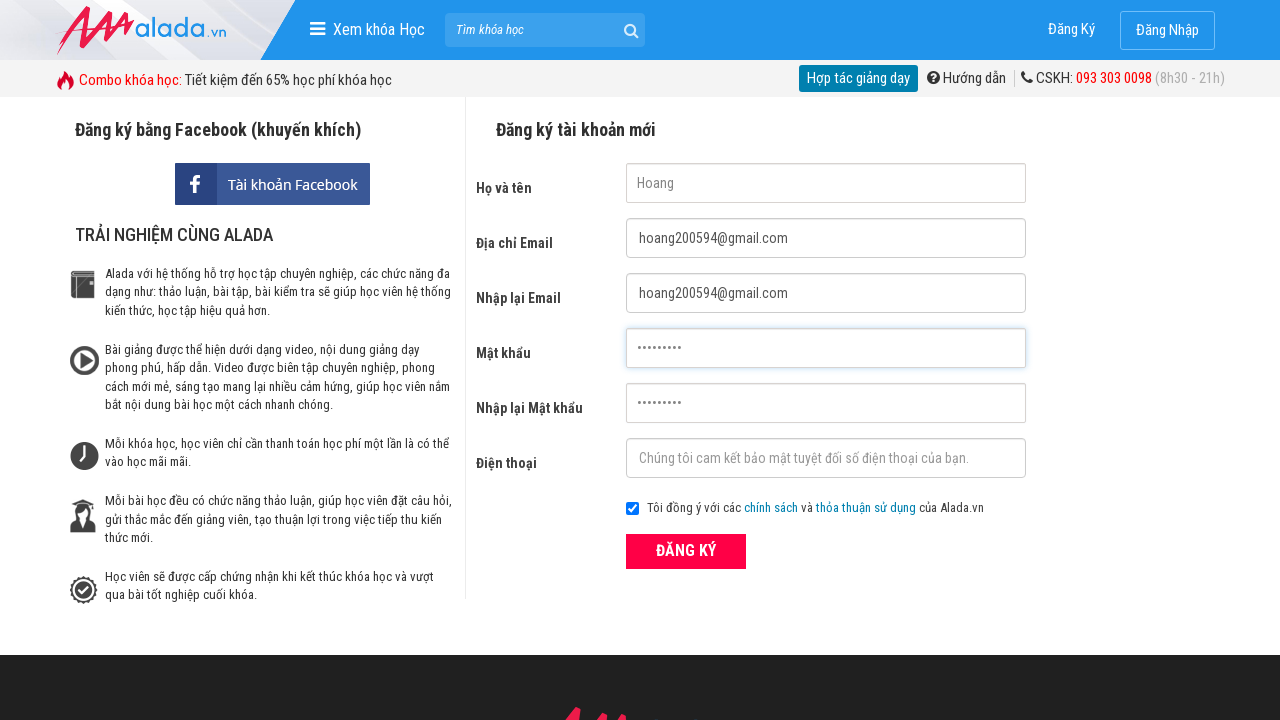

Filled phone field with '0123456789' on #txtPhone
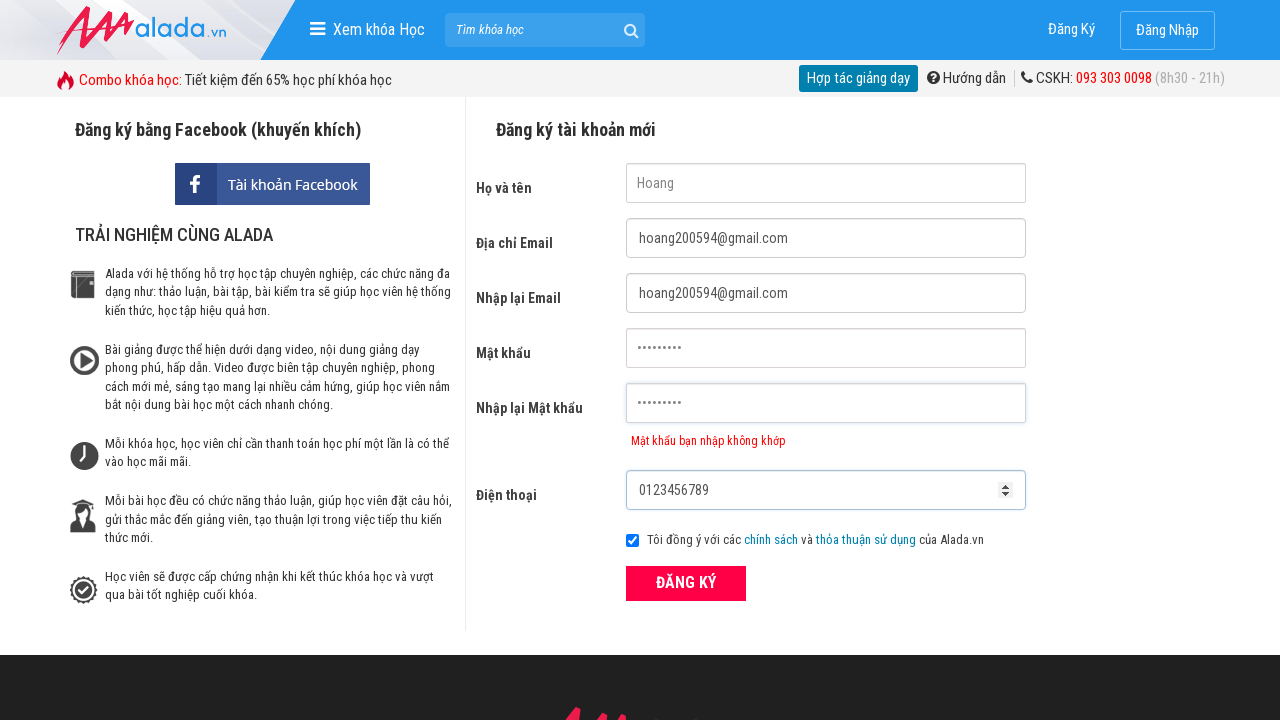

Clicked ĐĂNG KÝ (Register) button at (686, 583) on xpath=//form[@id='frmLogin']//button[text()='ĐĂNG KÝ']
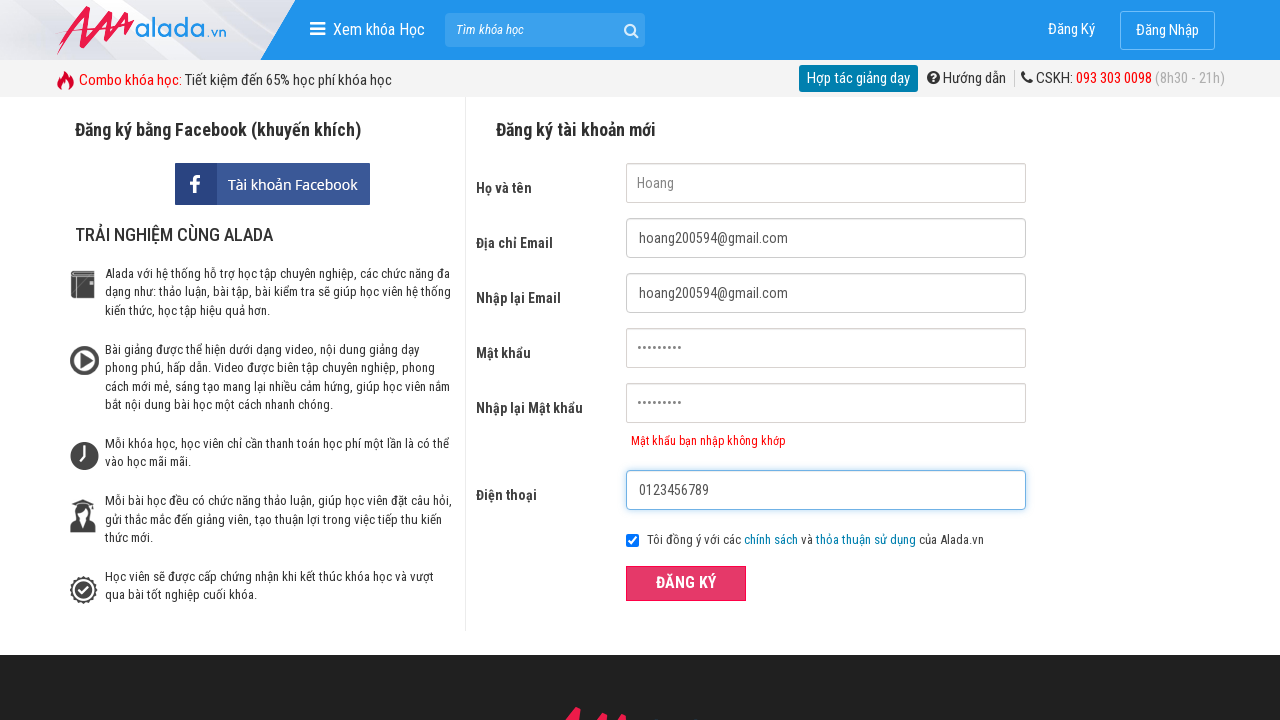

Password mismatch error message appeared
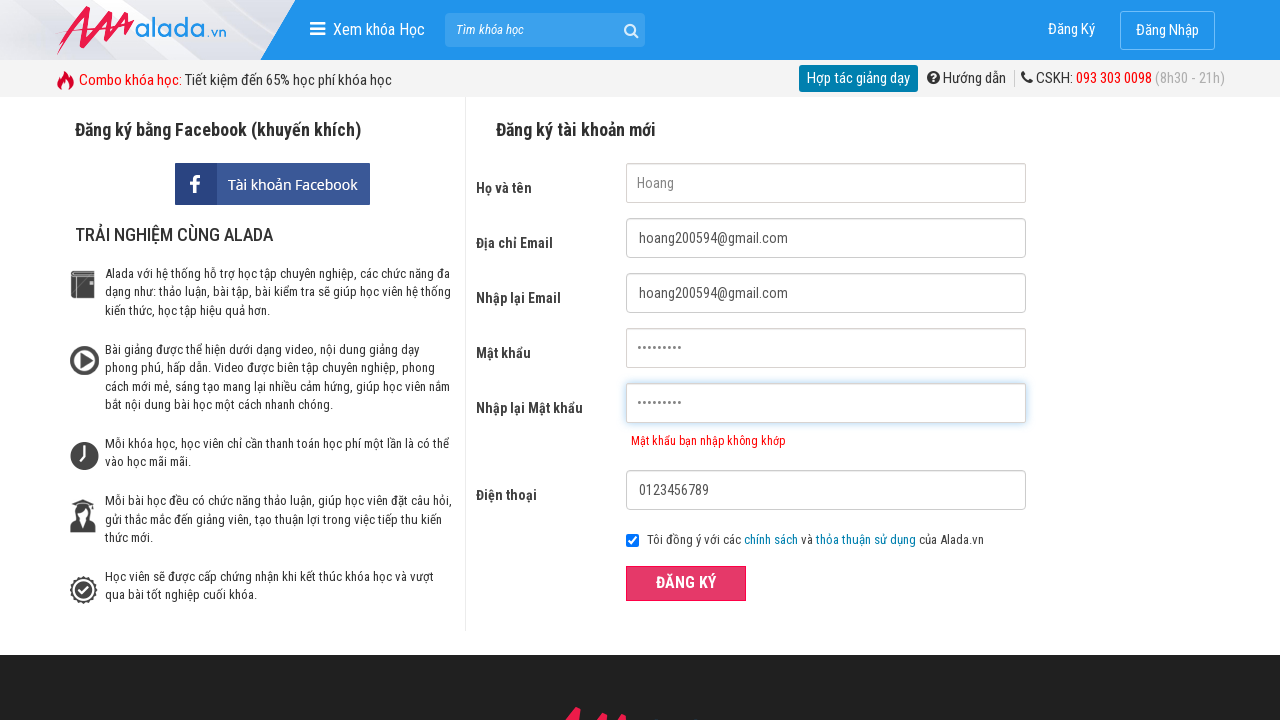

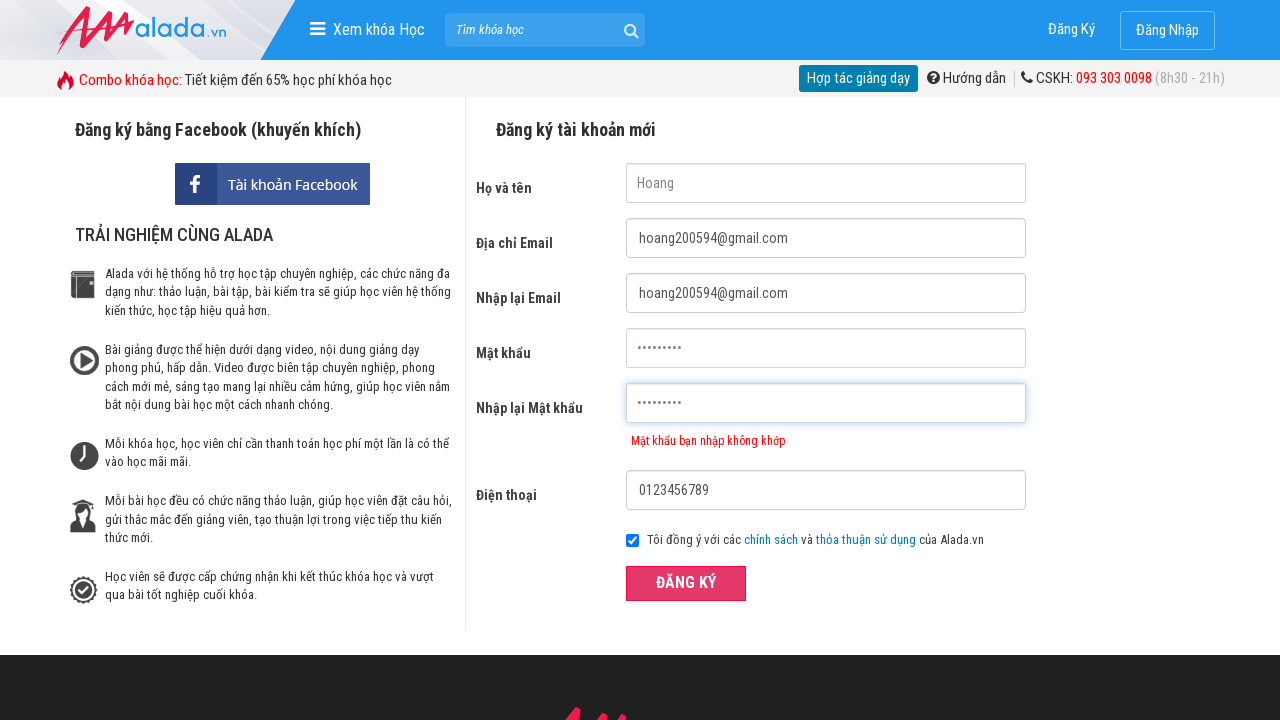